Tests a dropdown element on a demo QA page to verify whether it supports single or multiple selection by locating the select element and checking its properties.

Starting URL: https://demoqa.com/select-menu

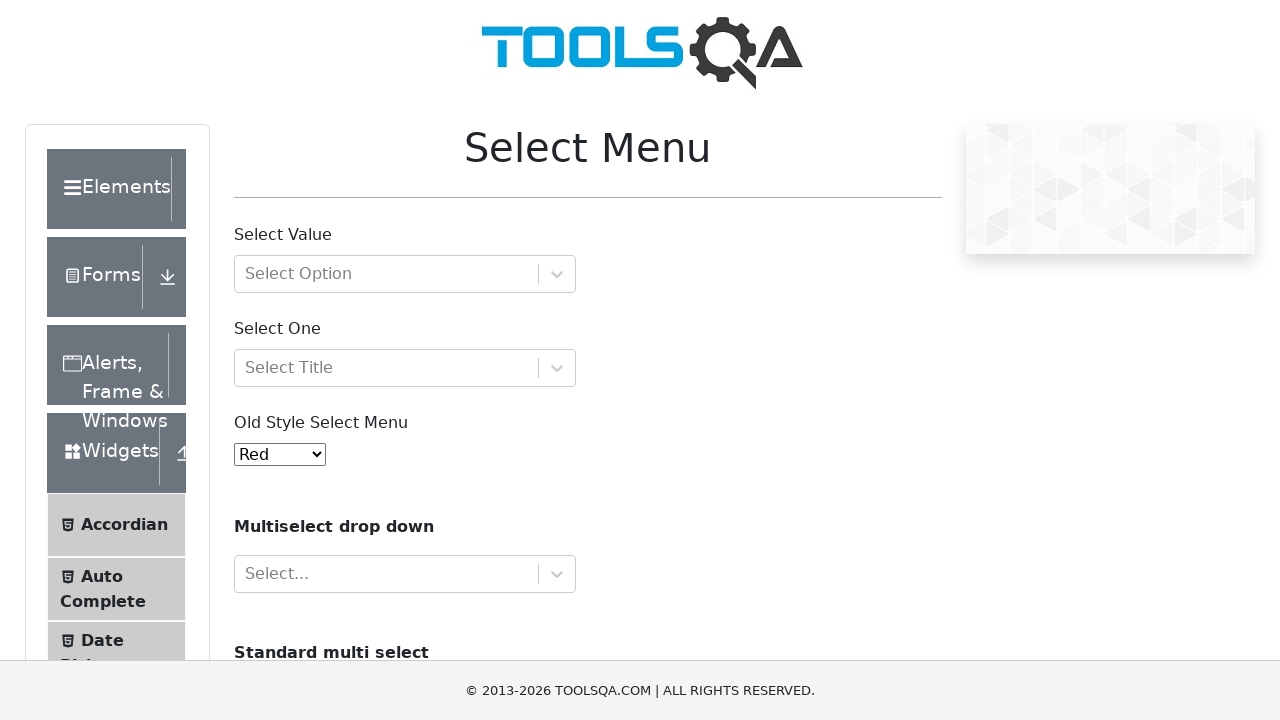

Navigated to DemoQA select menu page
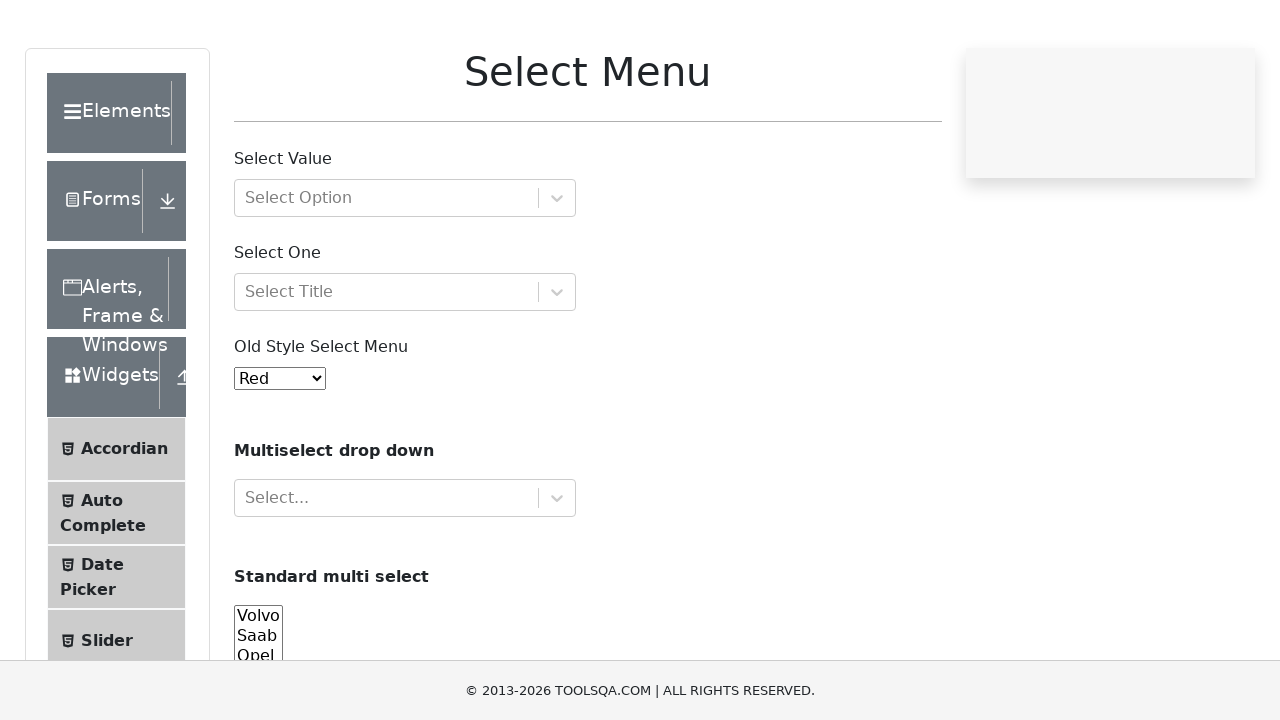

Dropdown element #oldSelectMenu is now visible
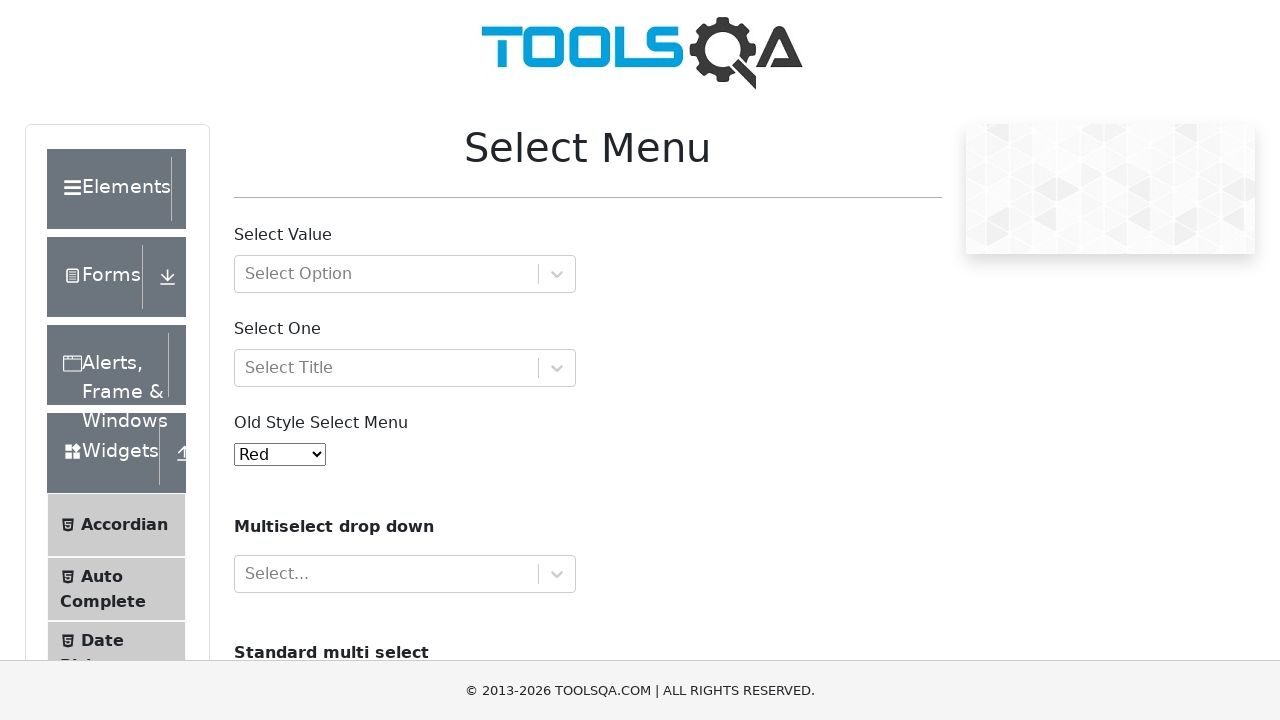

Located the dropdown element #oldSelectMenu
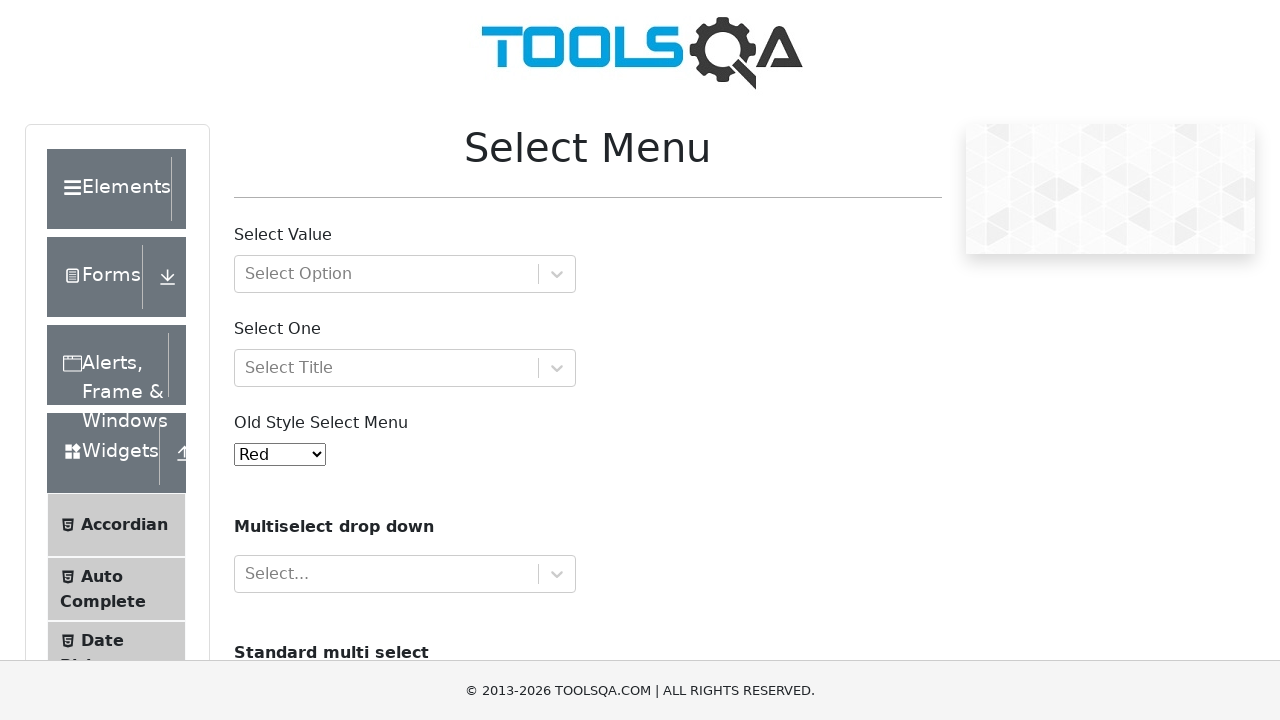

Evaluated dropdown multiple attribute
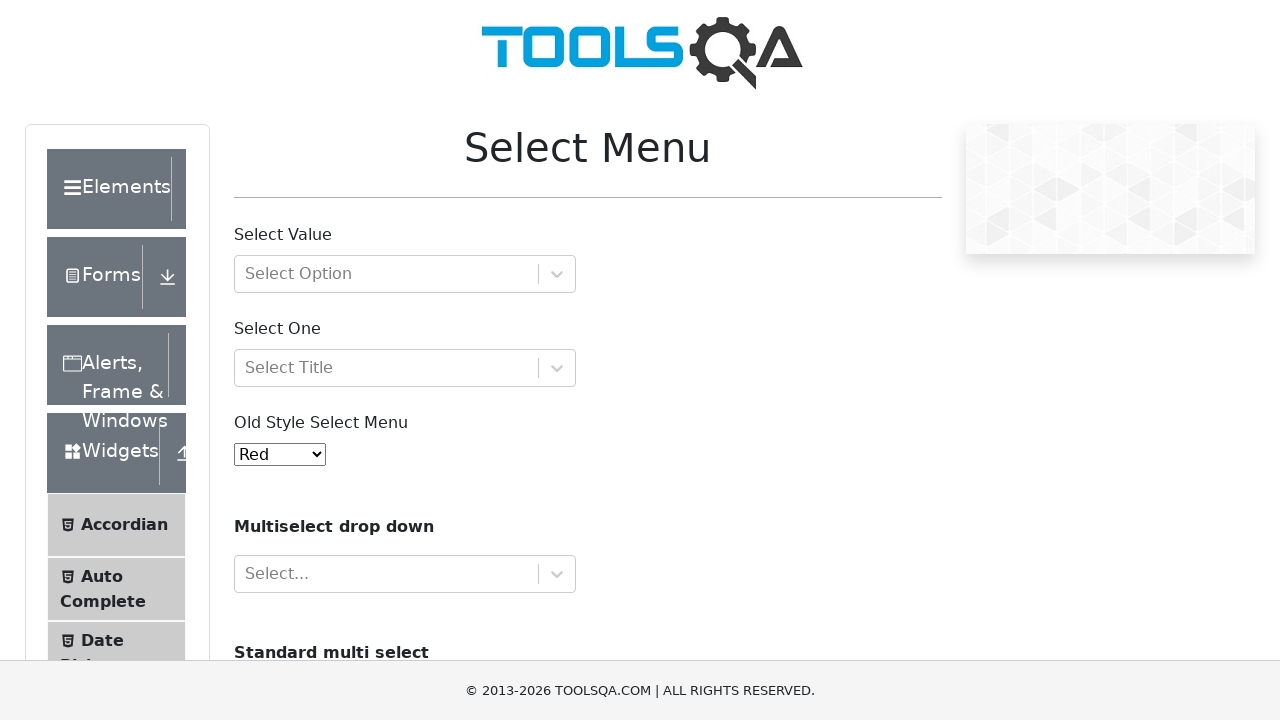

Test failed: The dropdown only supports single selection
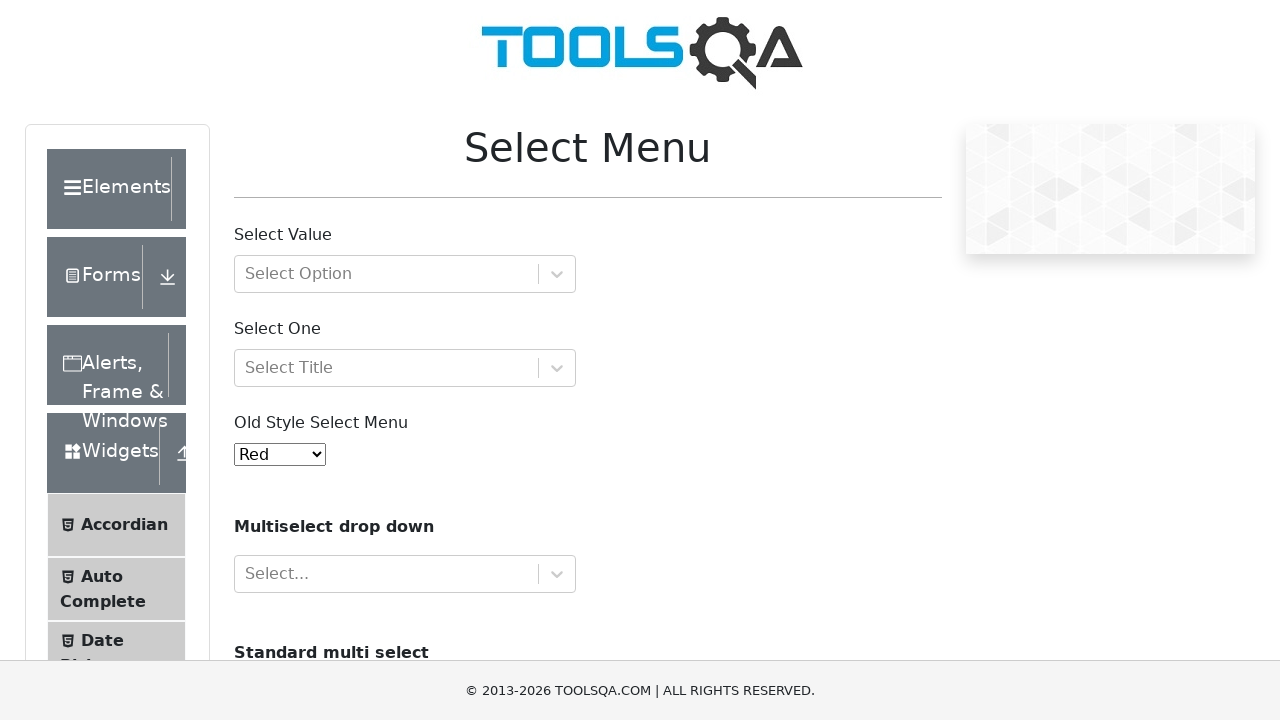

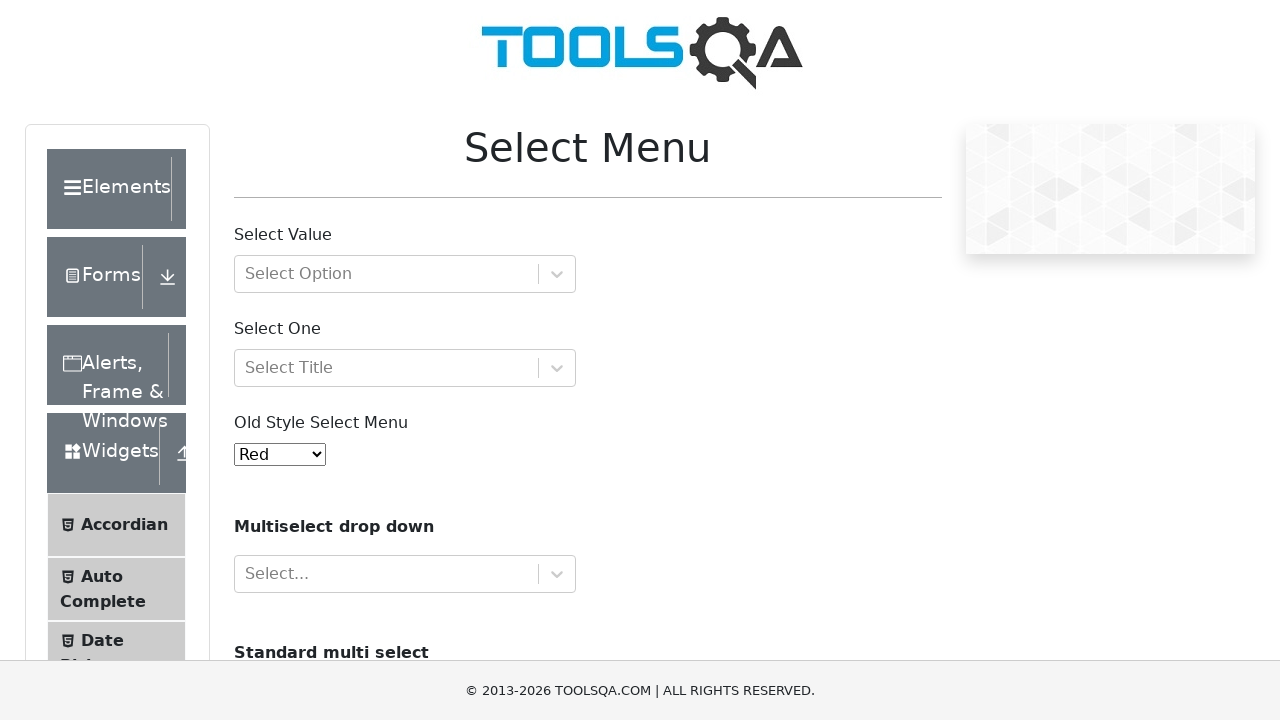